Tests a simple form by entering a message and clicking a button to display the entered message

Starting URL: https://www.lambdatest.com/selenium-playground/simple-form-demo

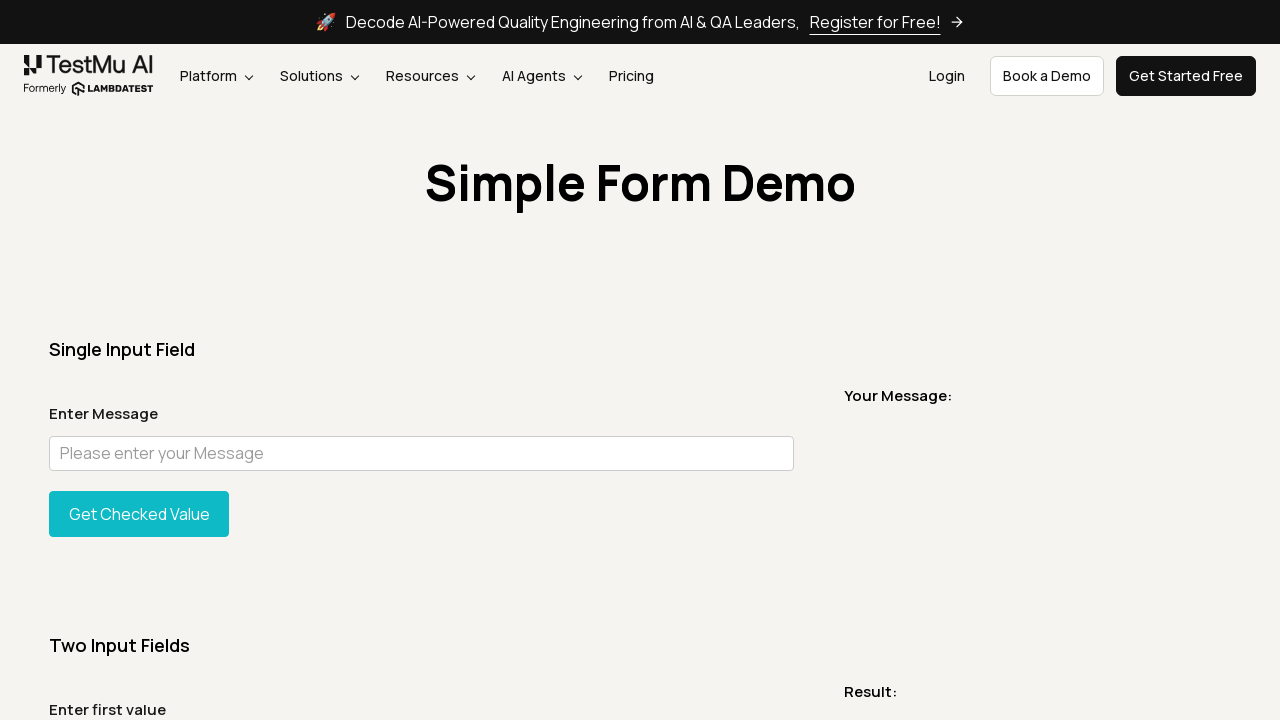

Entered message 'This is a sample message' in the text field on #user-message
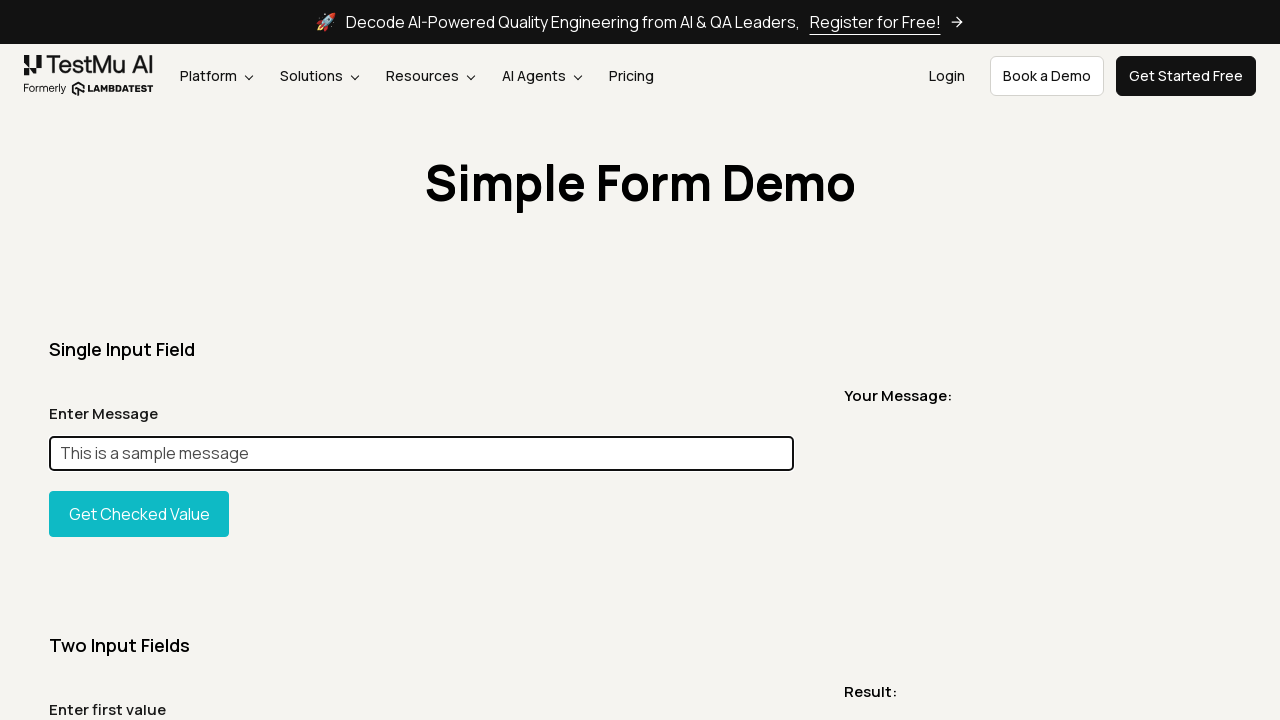

Clicked the showInput button to display the message at (139, 514) on #showInput
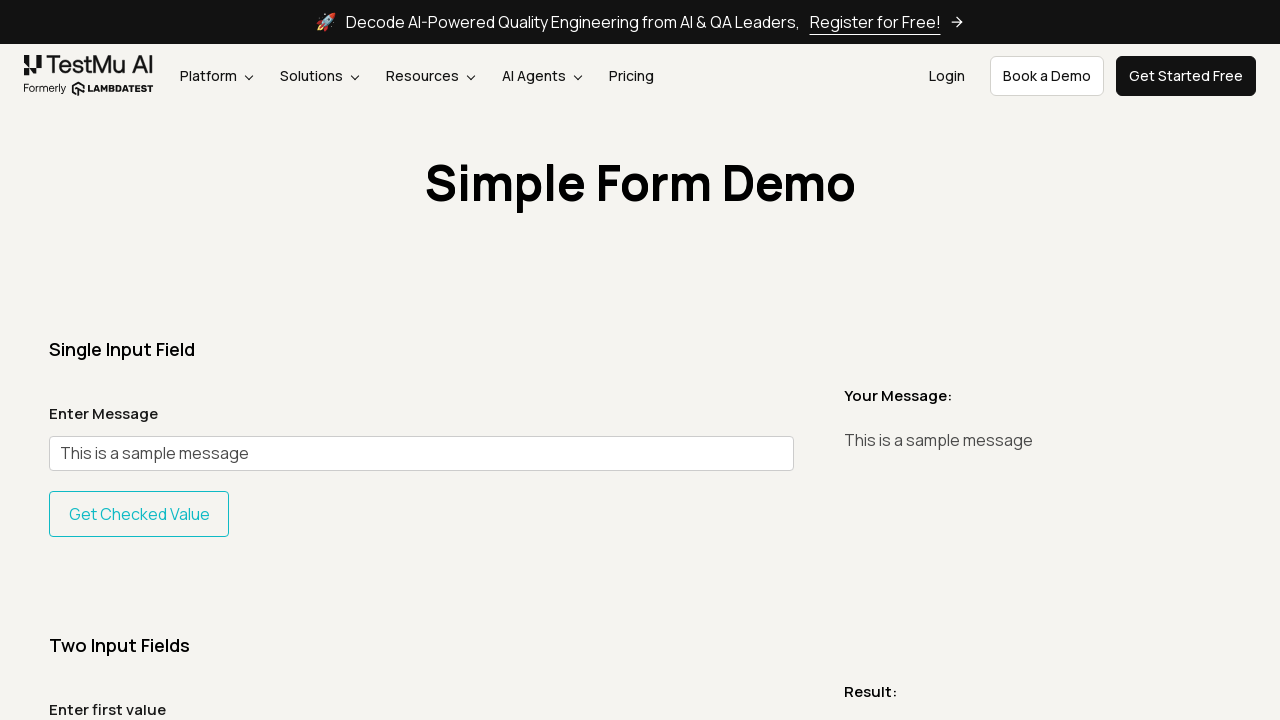

Retrieved displayed message from the page
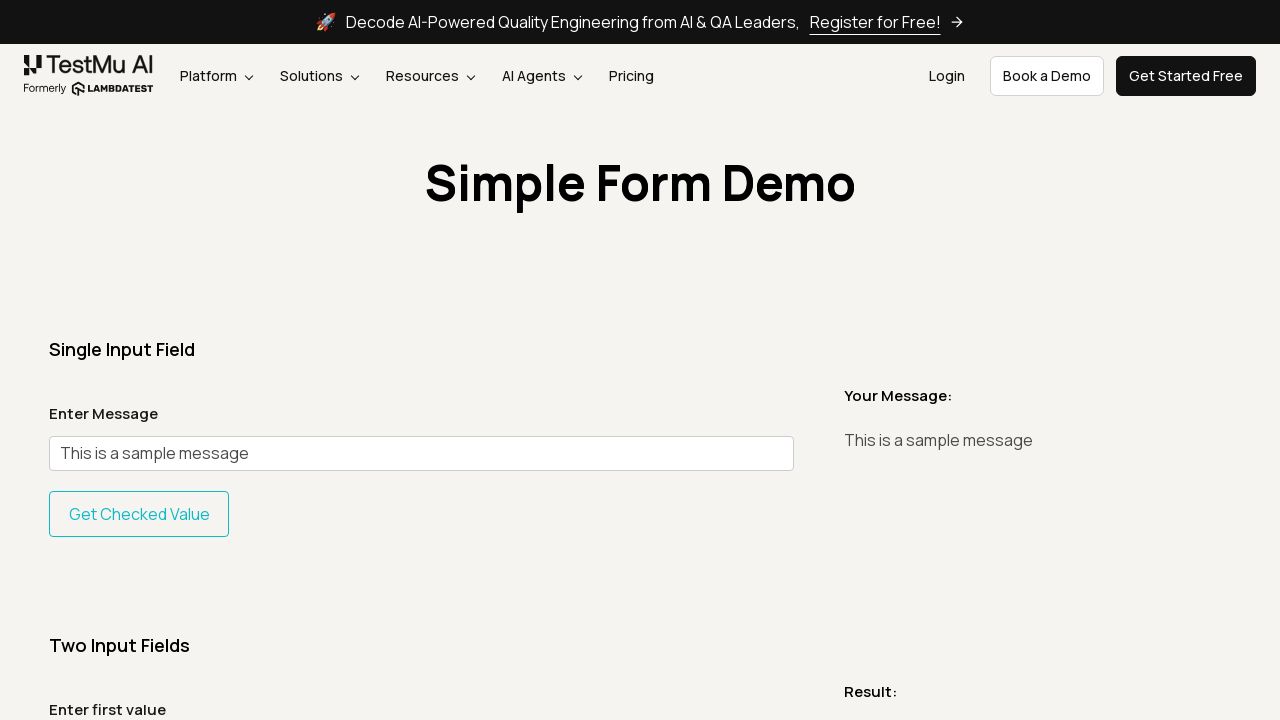

Verified that the displayed message matches the entered message
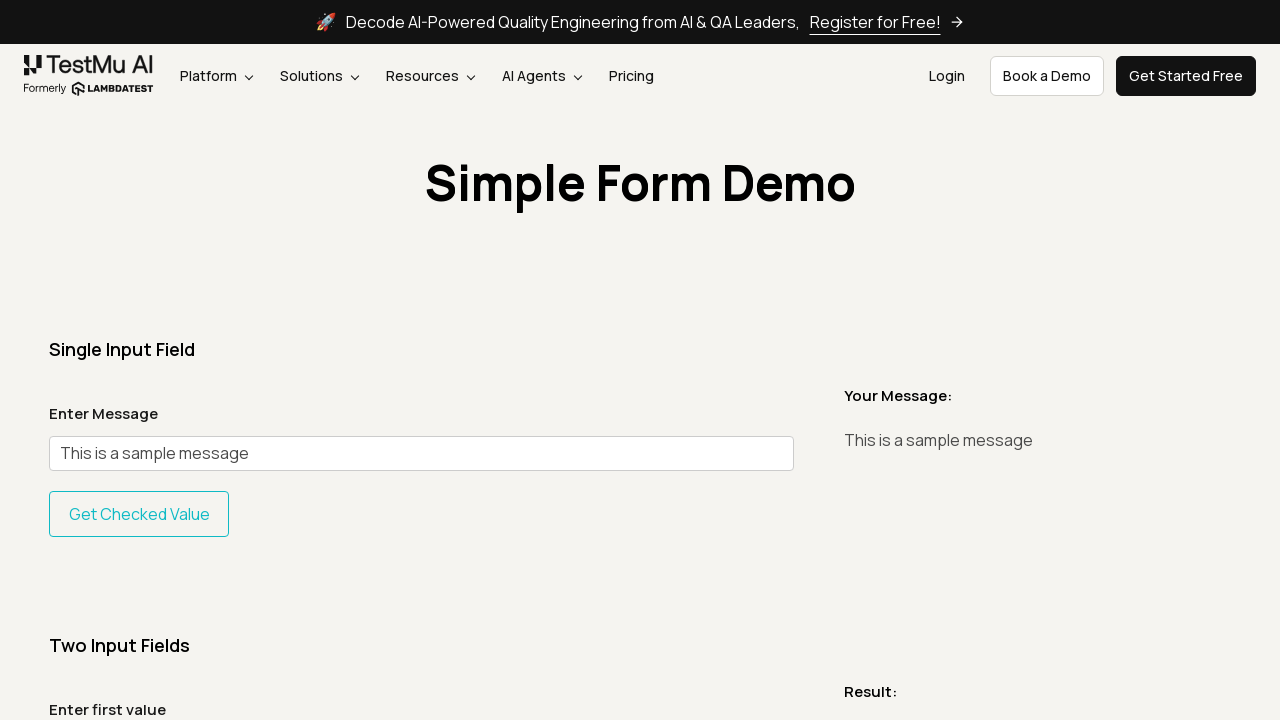

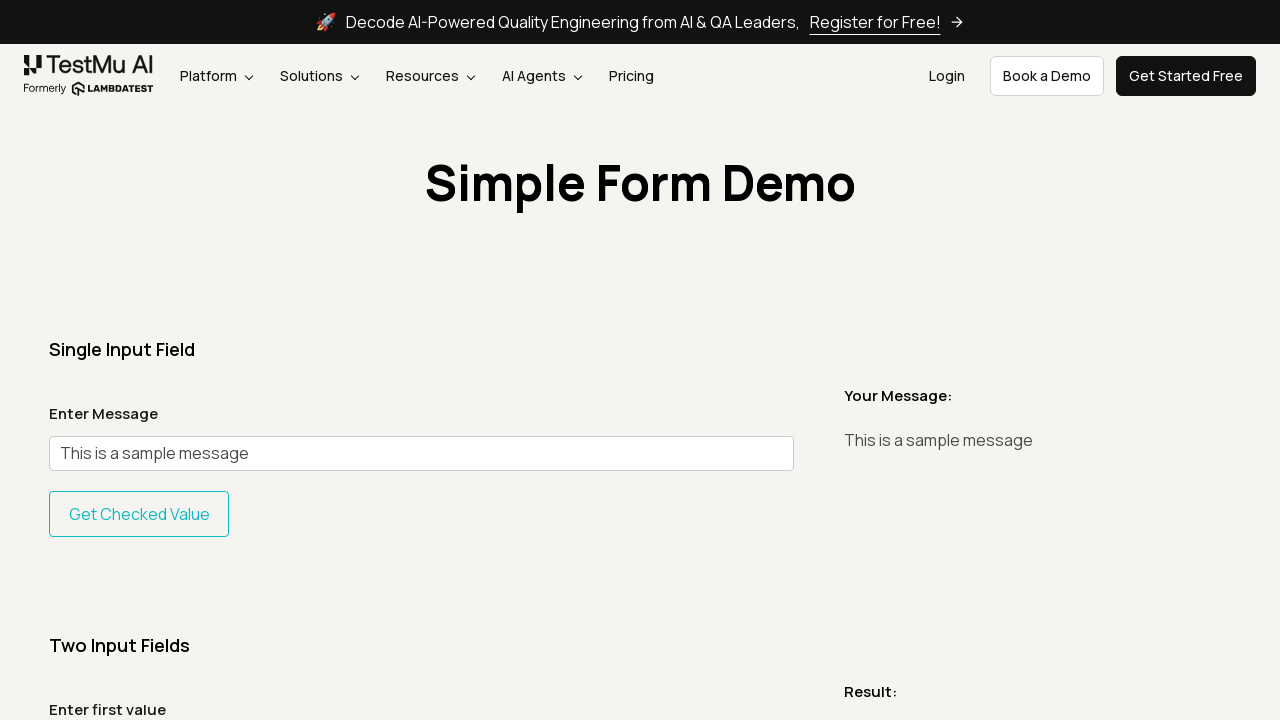